Tests dynamic dropdown functionality by selecting origin city (Bangalore/BLR) and destination city (Chennai/MAA) from flight booking dropdowns

Starting URL: https://rahulshettyacademy.com/dropdownsPractise/

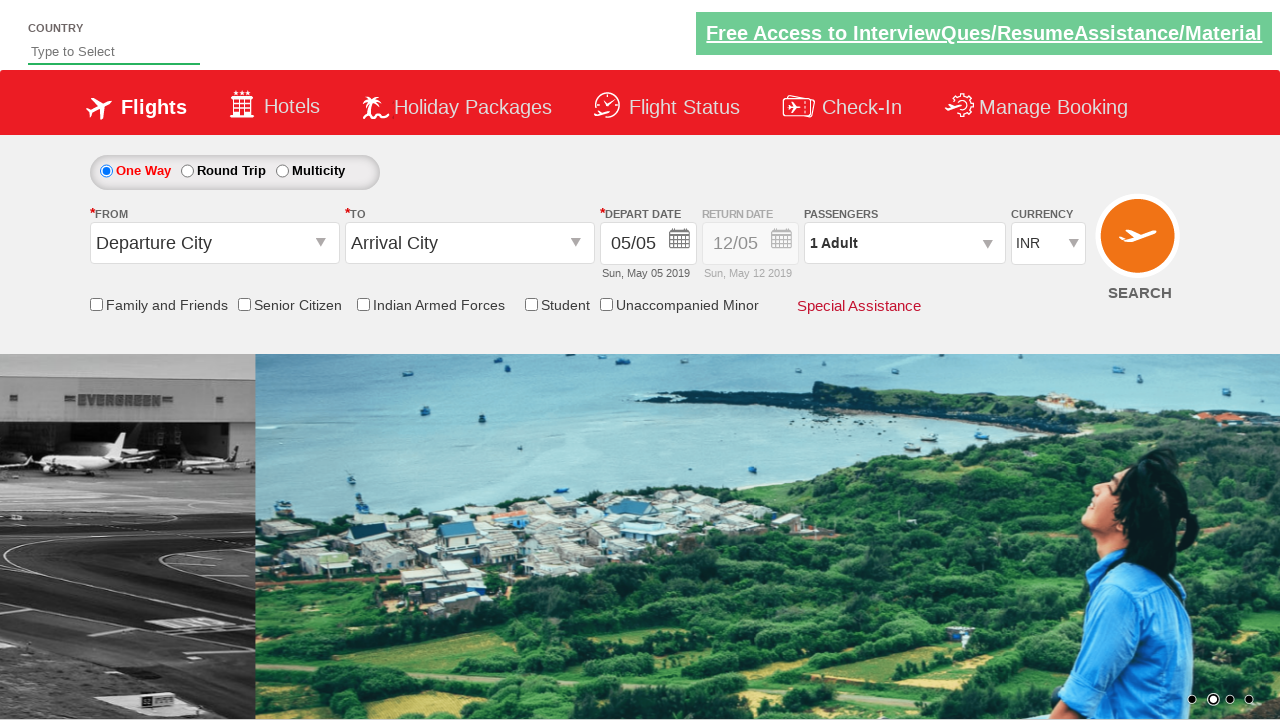

Clicked on origin station dropdown to open it at (214, 243) on #ctl00_mainContent_ddl_originStation1_CTXT
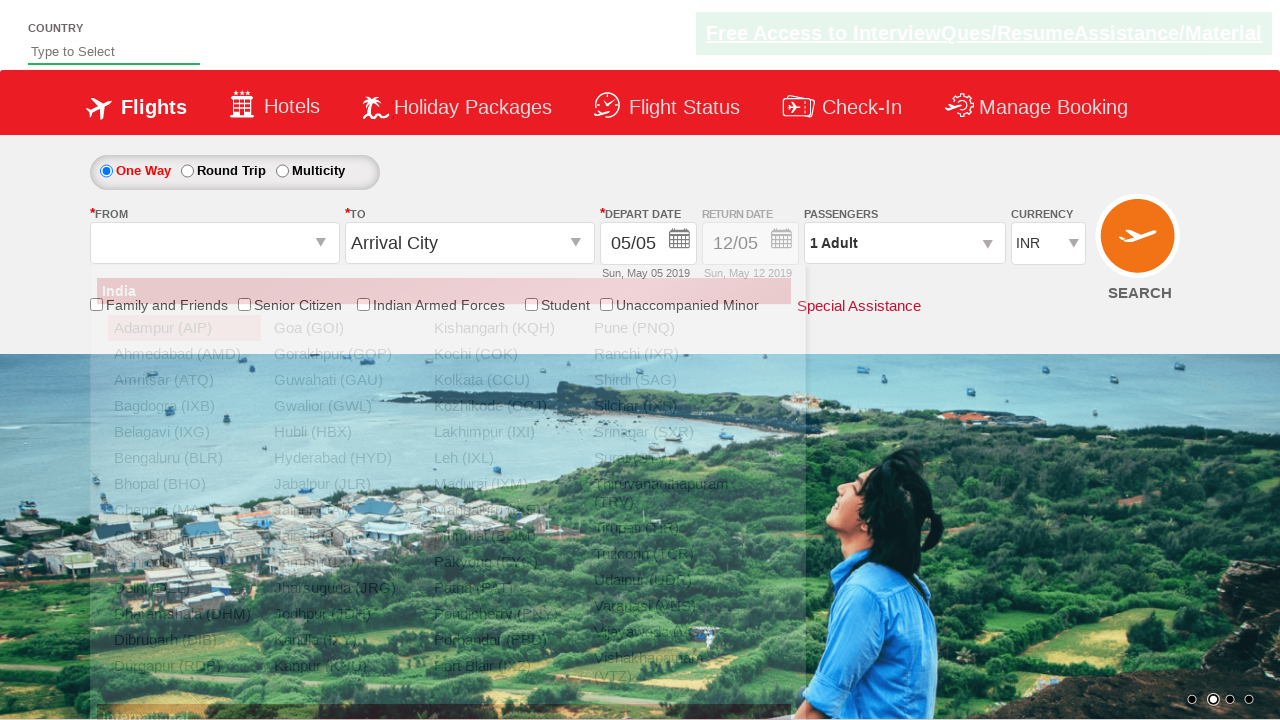

Selected Bangalore (BLR) as origin city at (184, 458) on a[value='BLR']
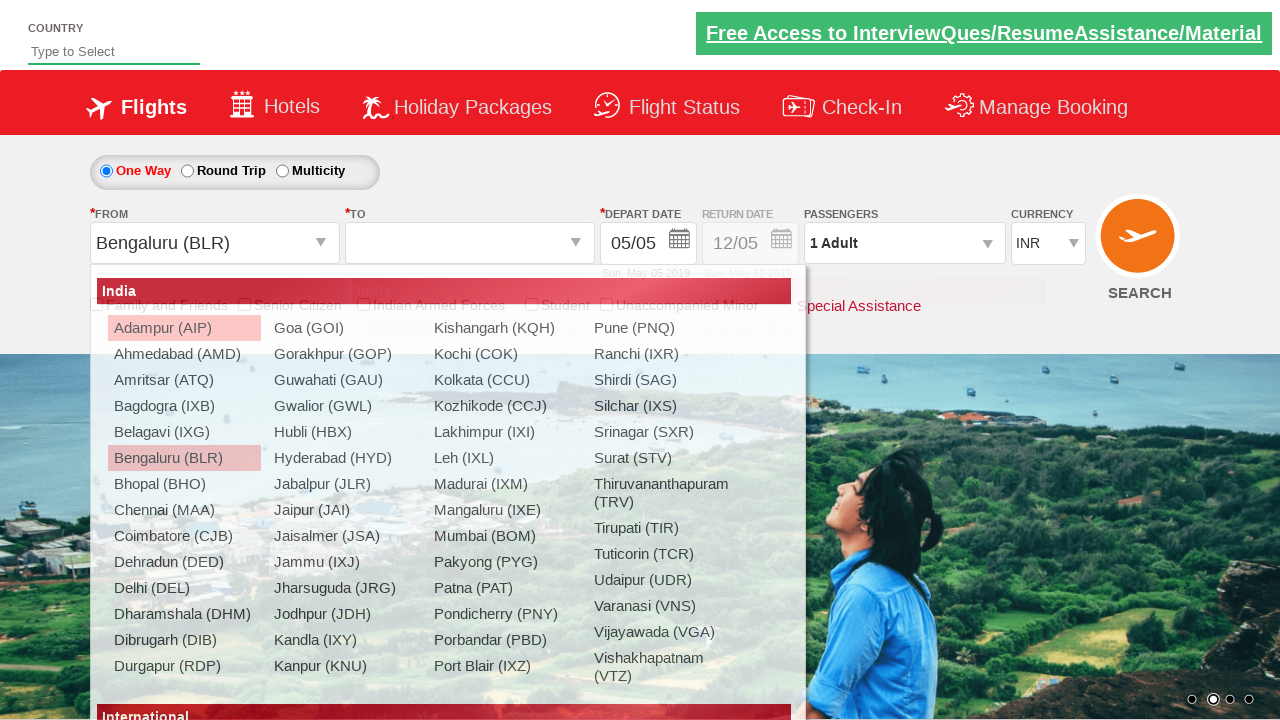

Waited for destination dropdown to be ready
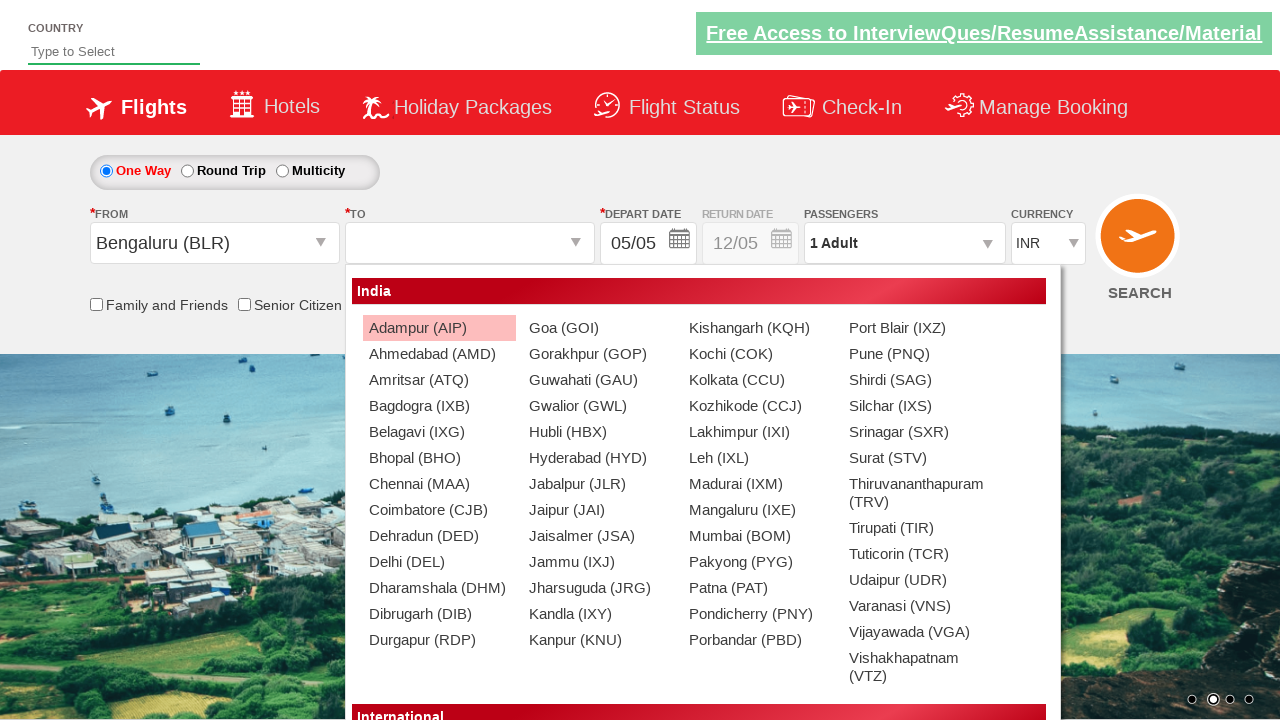

Selected Chennai (MAA) as destination city at (439, 484) on #glsctl00_mainContent_ddl_destinationStation1_CTNR a[value='MAA']
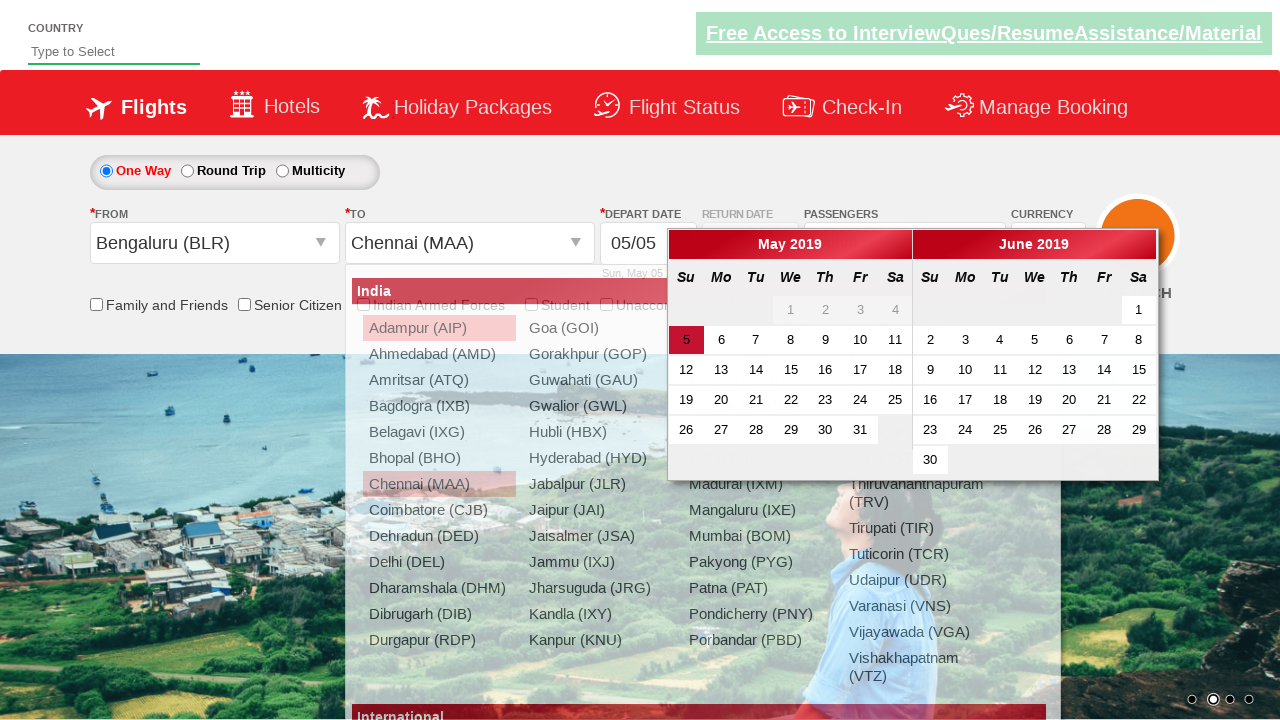

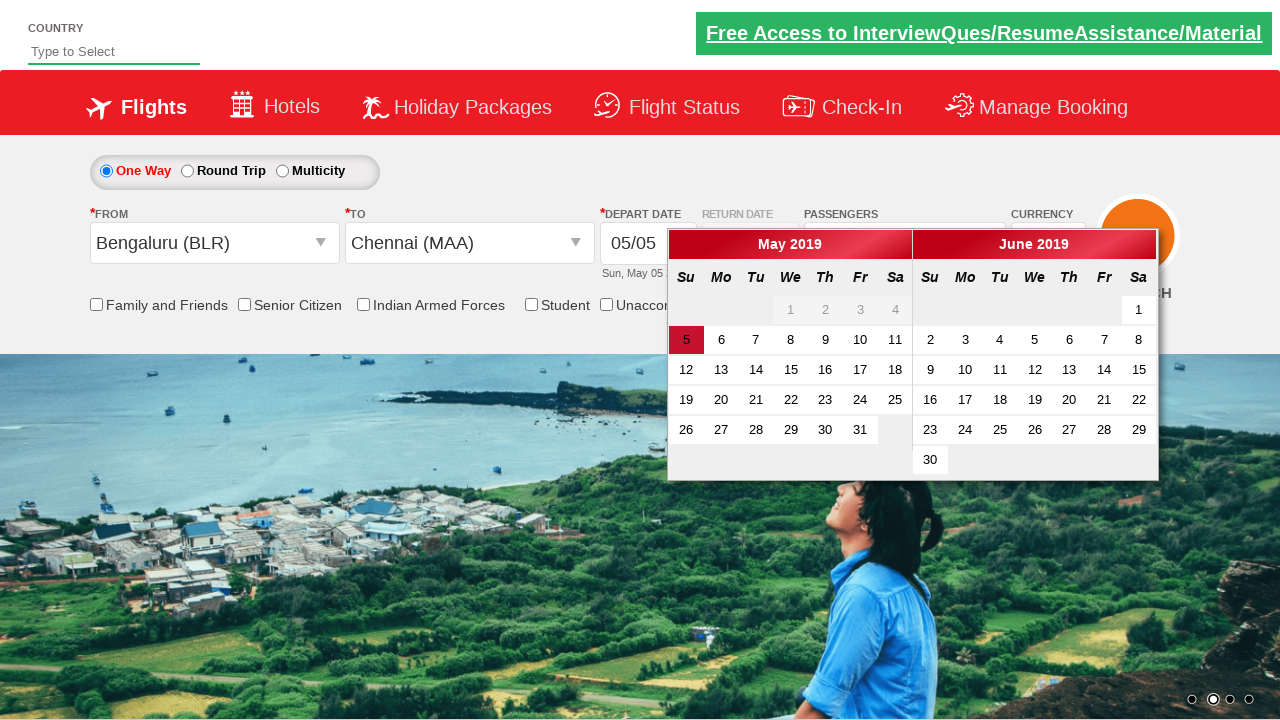